Tests TActiveCustomValidator functionality by clicking a button to trigger validation, entering different text values, and verifying validator visibility changes based on input

Starting URL: https://www.pradoframework.net/demos/quickstart/index.php?page=ActiveControls.Samples.TActiveCustomValidator.Home&notheme=true&lang=en

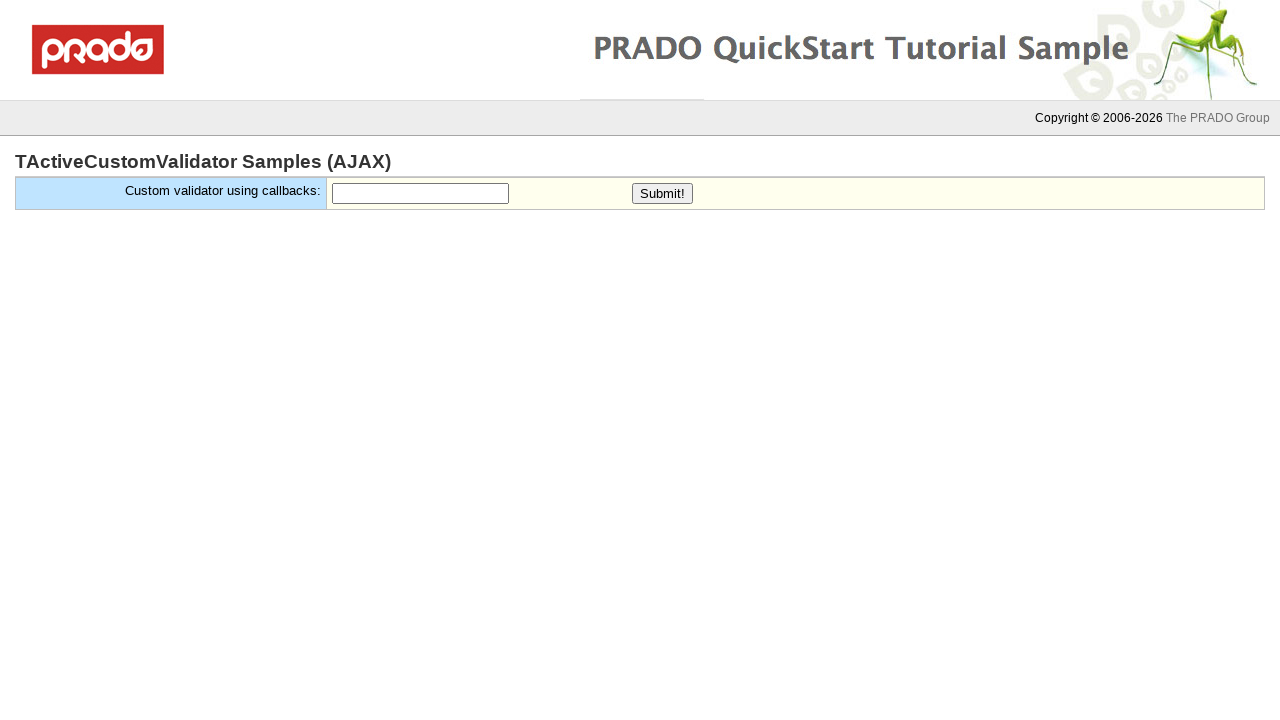

Verified validator is initially hidden
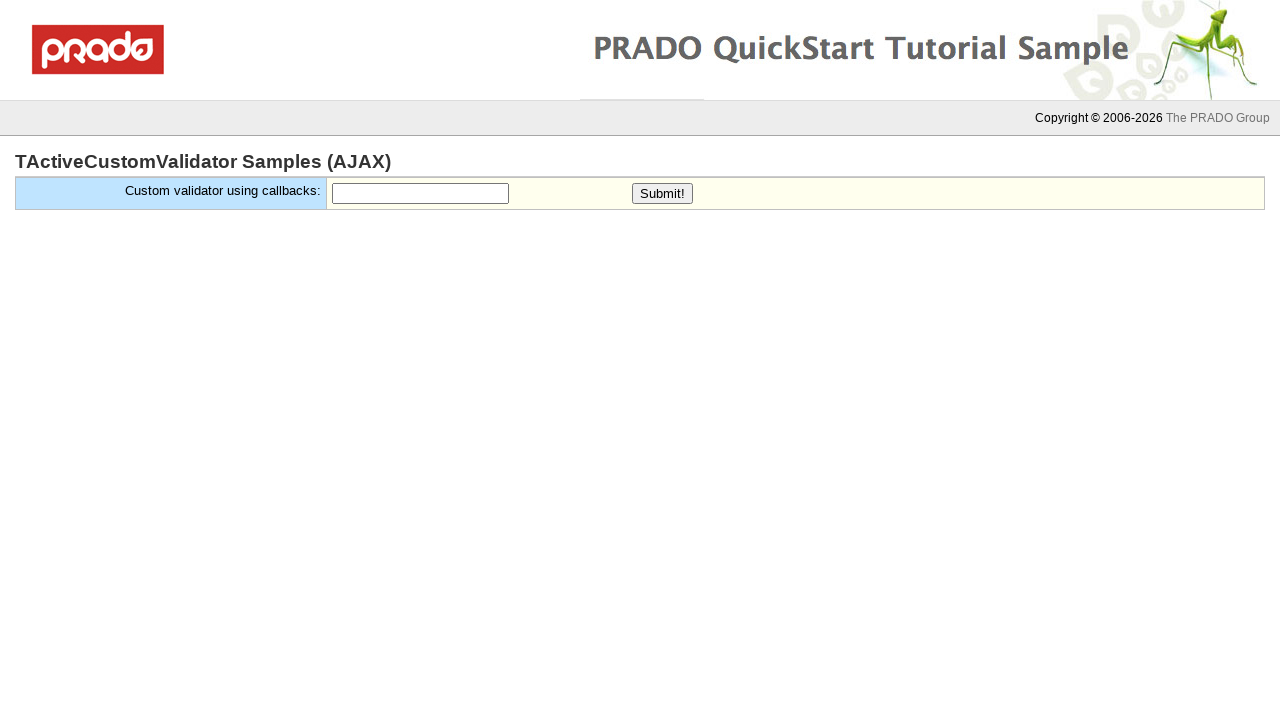

Clicked button1 to trigger validation at (662, 194) on #ctl0_body_button1
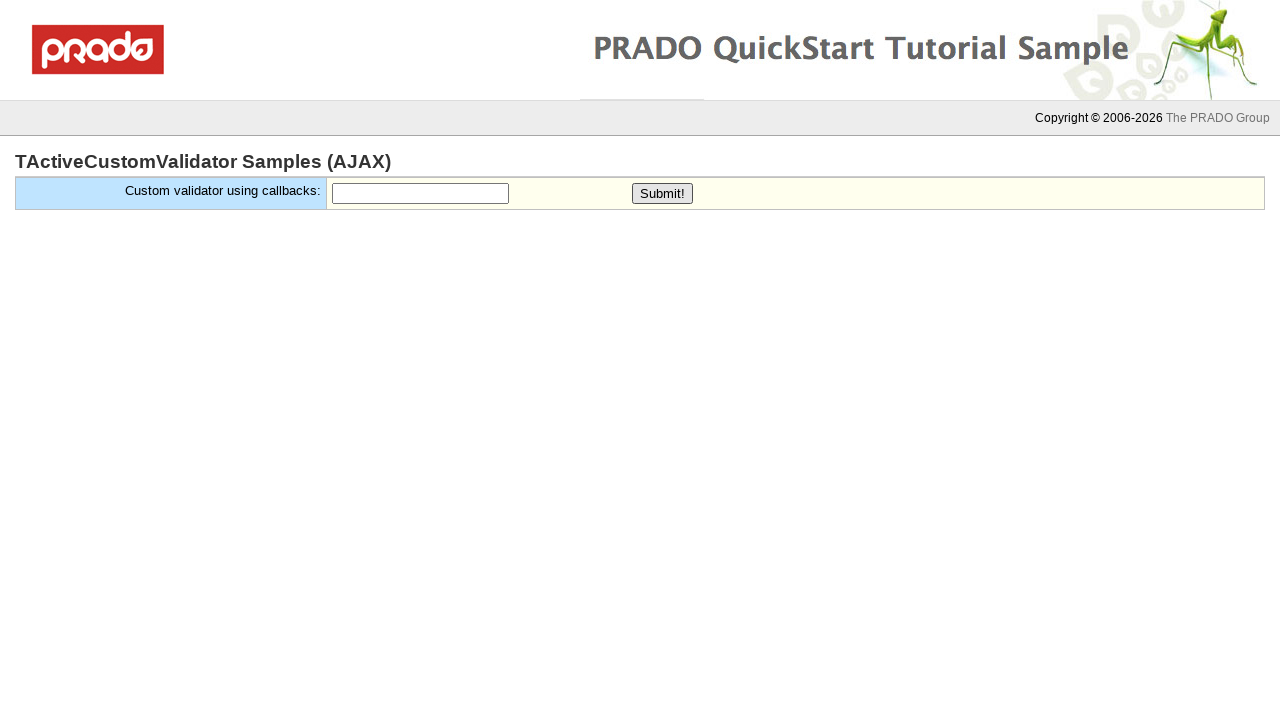

Waited 800ms for AJAX response
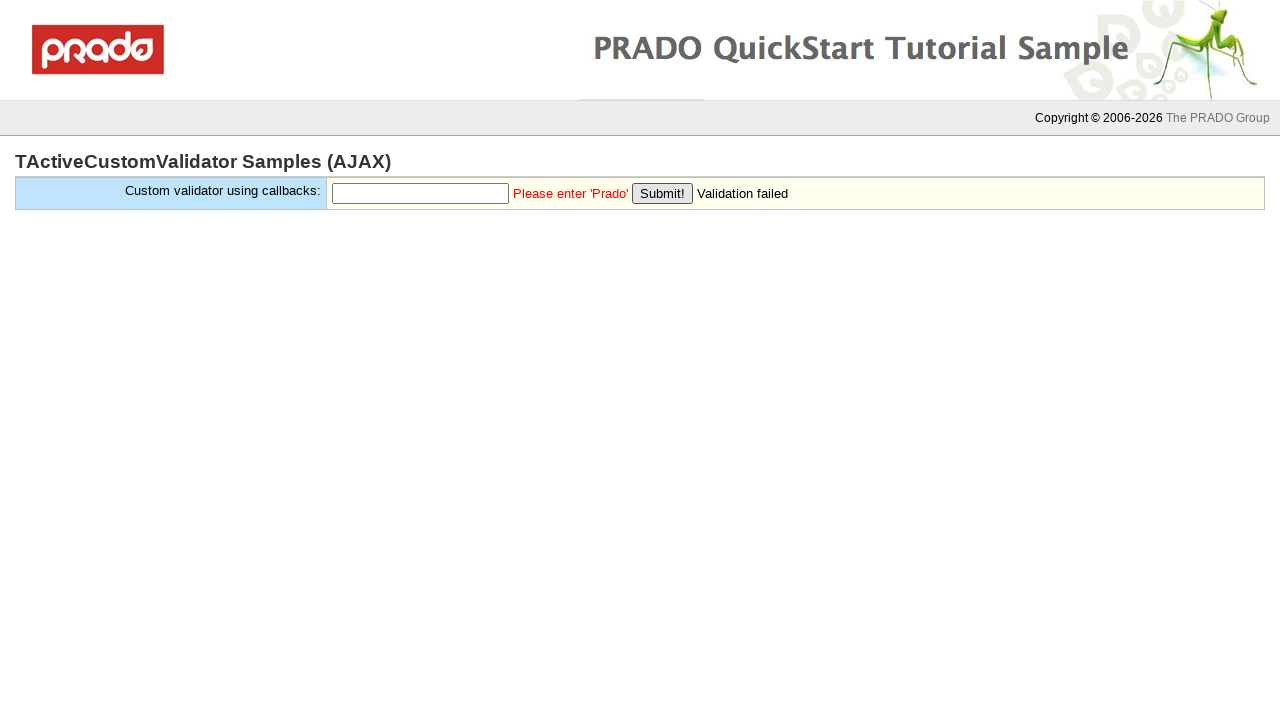

Verified validator is now visible
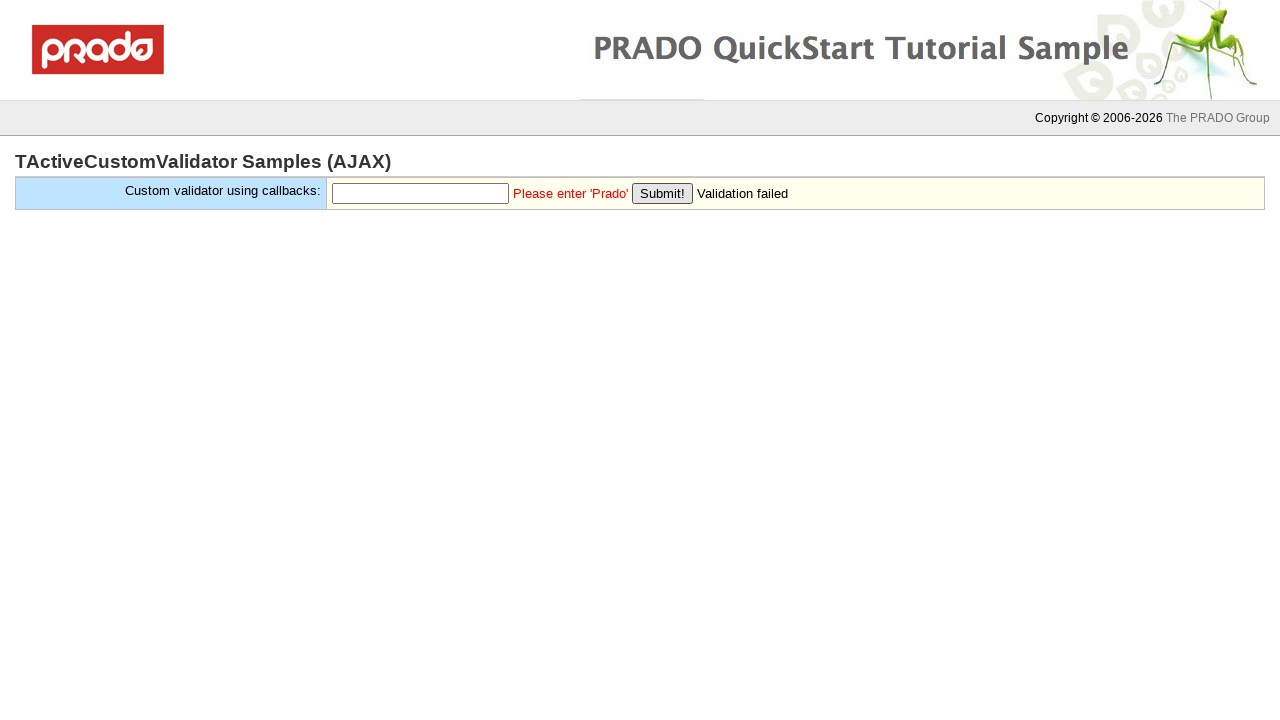

Entered 'hello' in textbox1 on #ctl0_body_textbox1
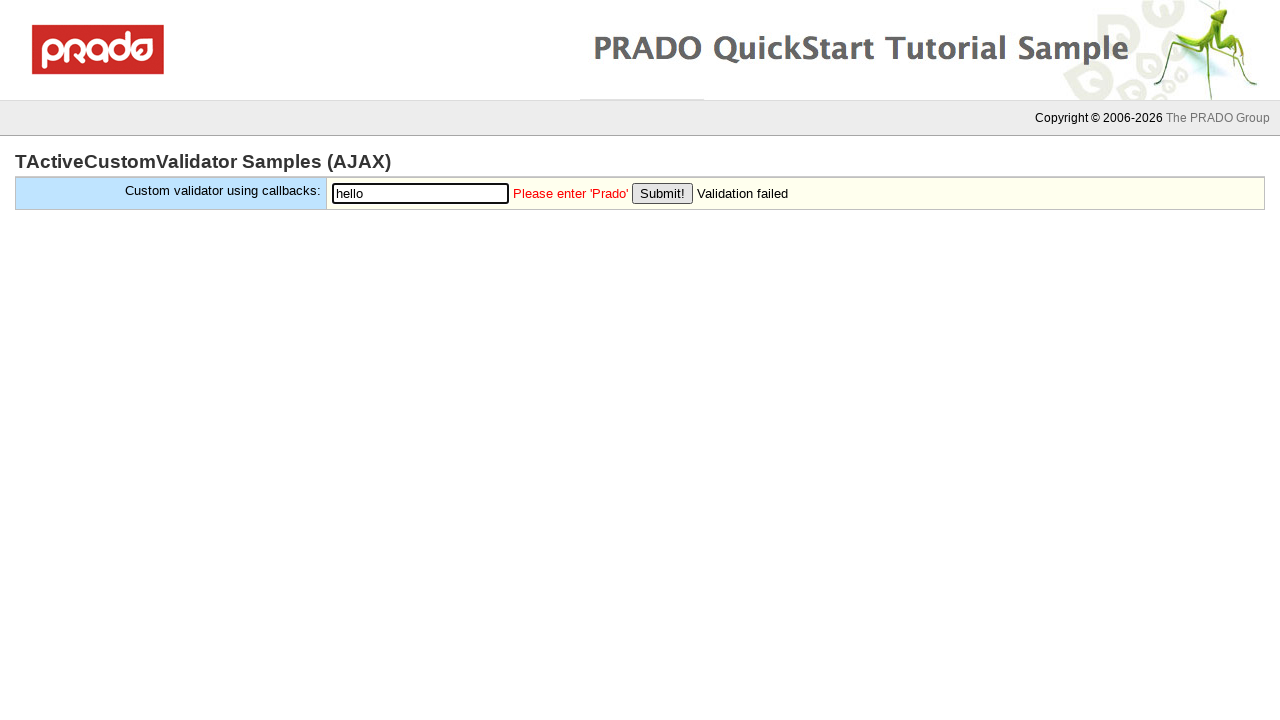

Waited 800ms after entering 'hello'
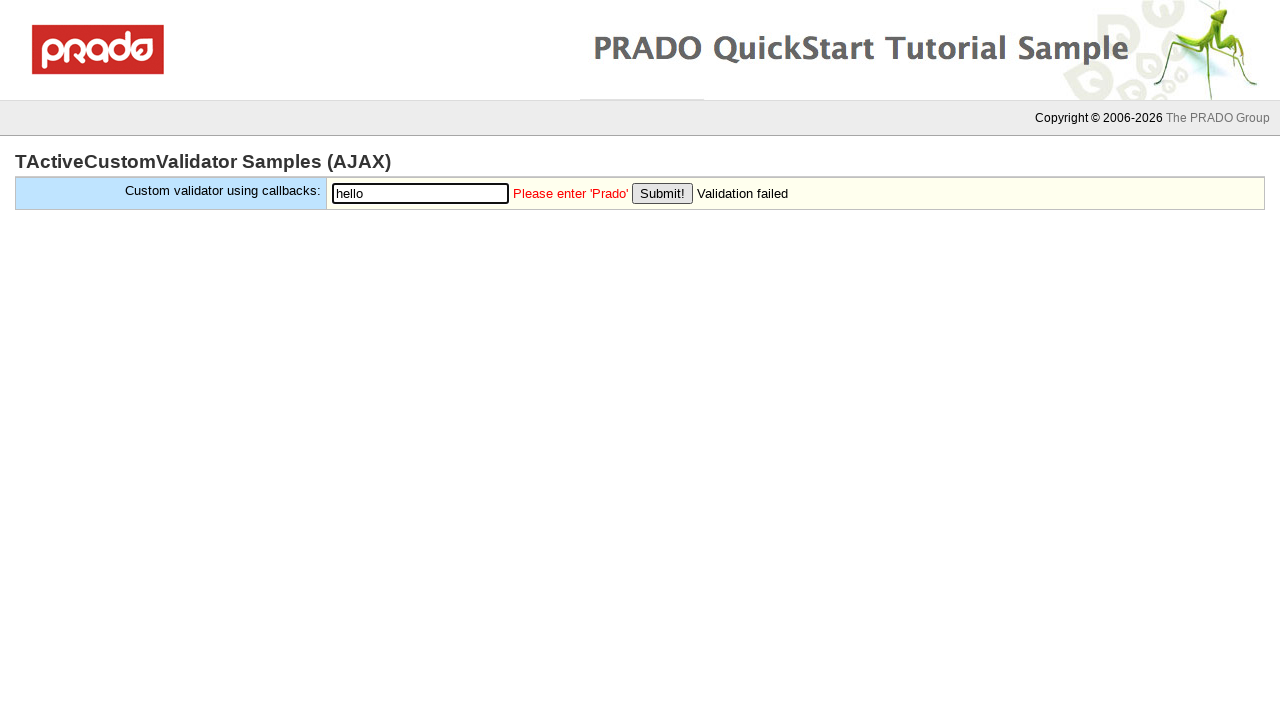

Verified validator remains visible with 'hello' input
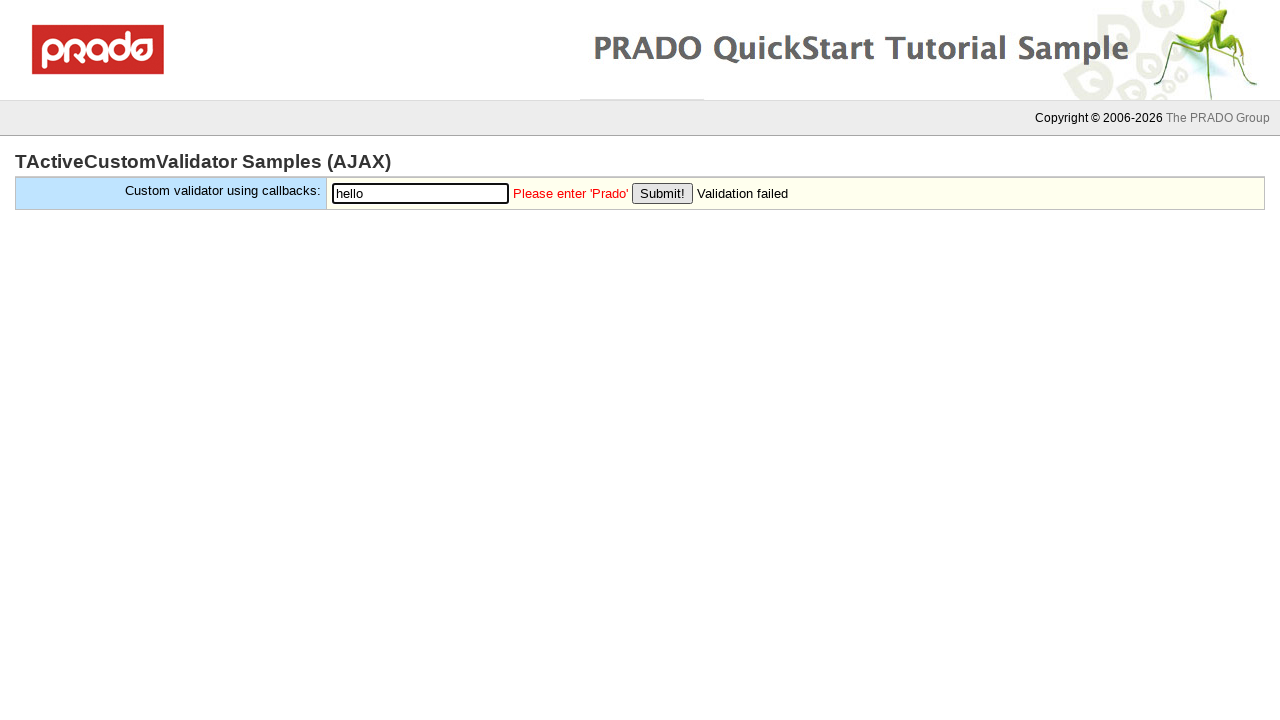

Entered 'Prado' in textbox1 on #ctl0_body_textbox1
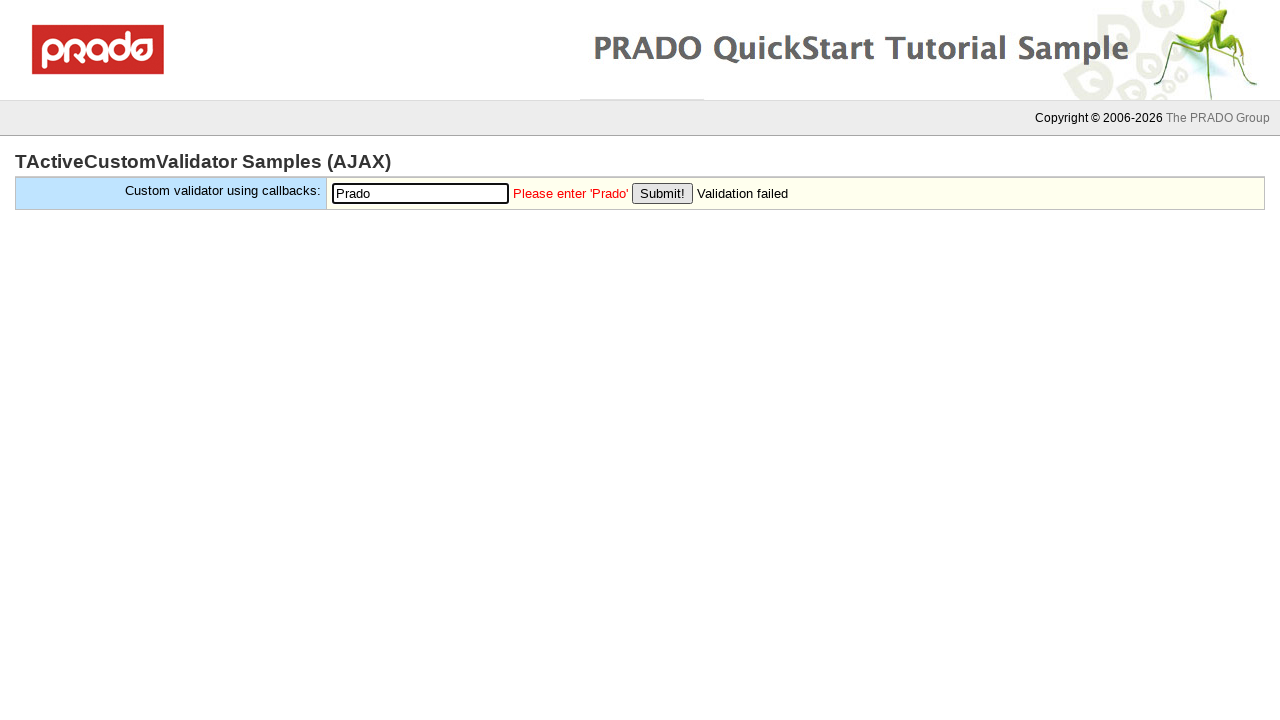

Waited 800ms after entering 'Prado'
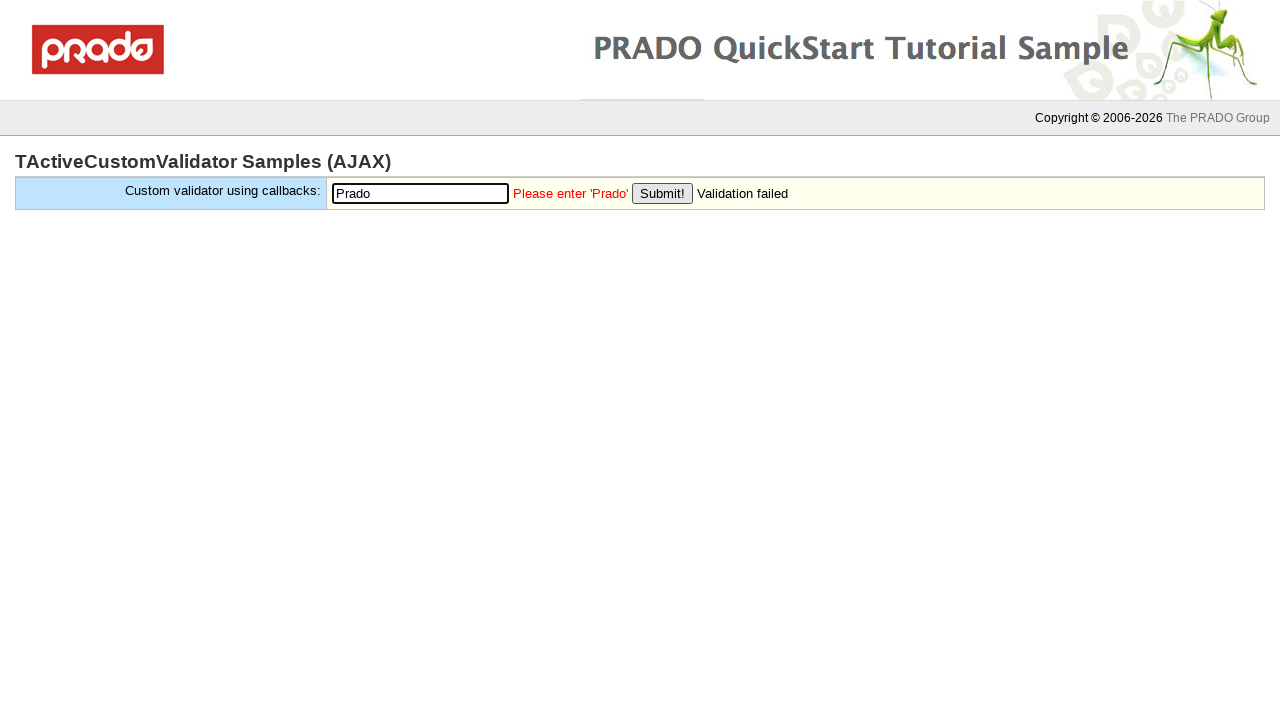

Verified validator remains visible with 'Prado' input
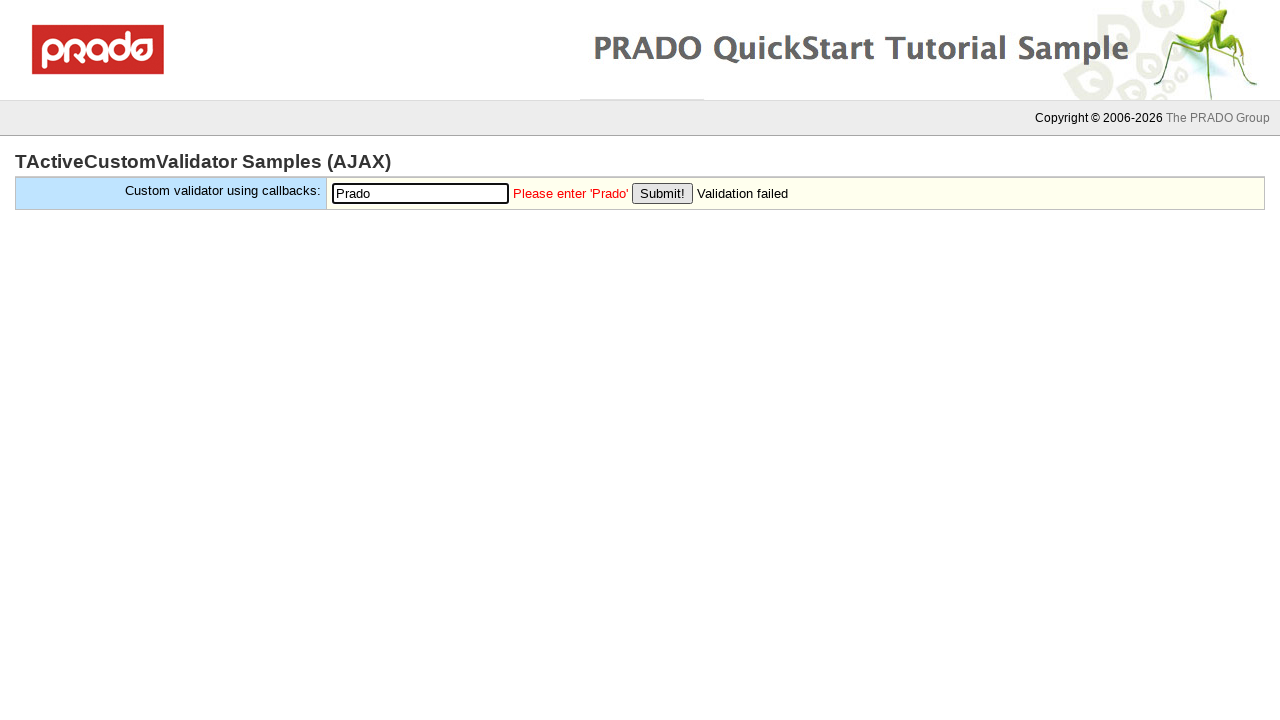

Clicked button1 again to re-trigger validation at (662, 194) on #ctl0_body_button1
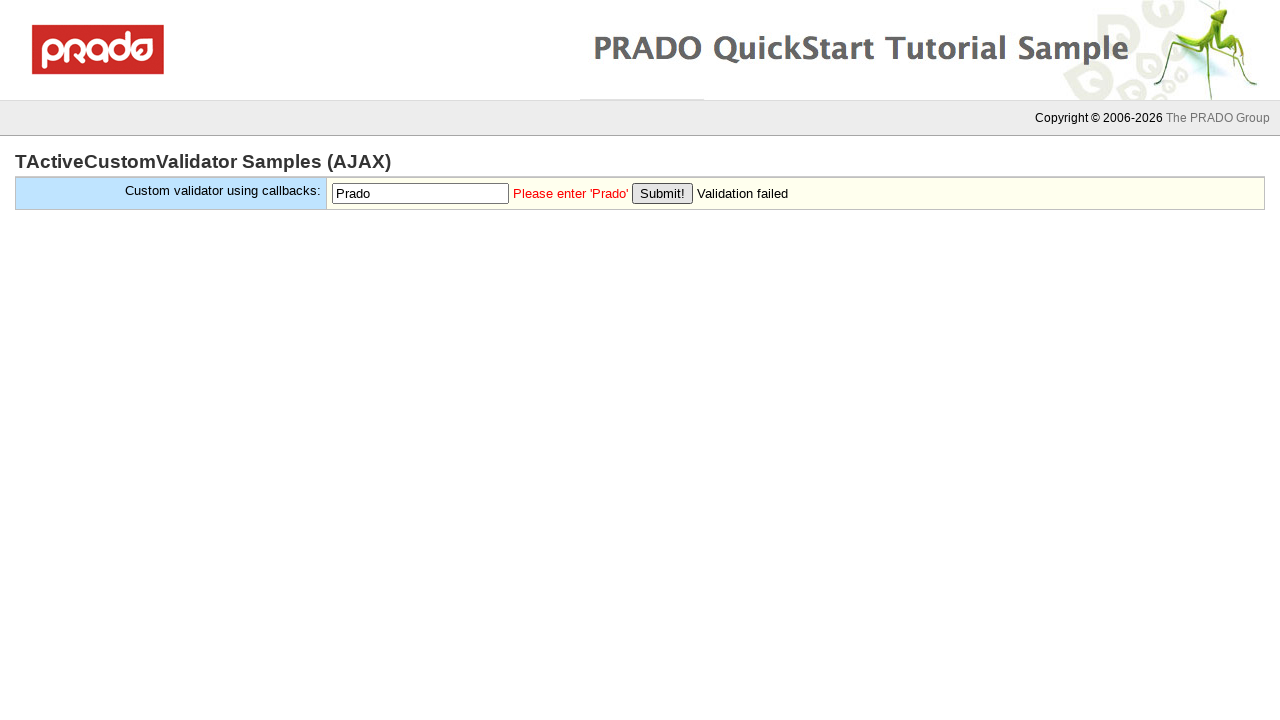

Waited 800ms for AJAX response after second button click
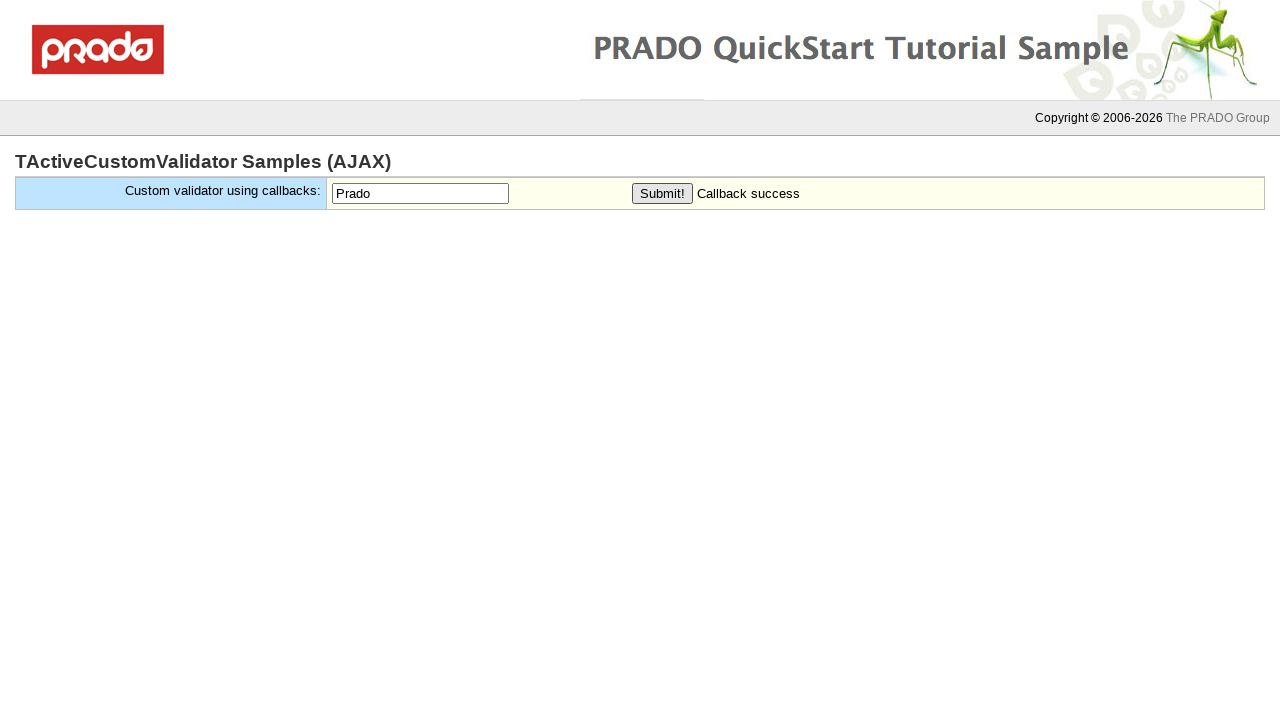

Verified validator is now hidden after valid input
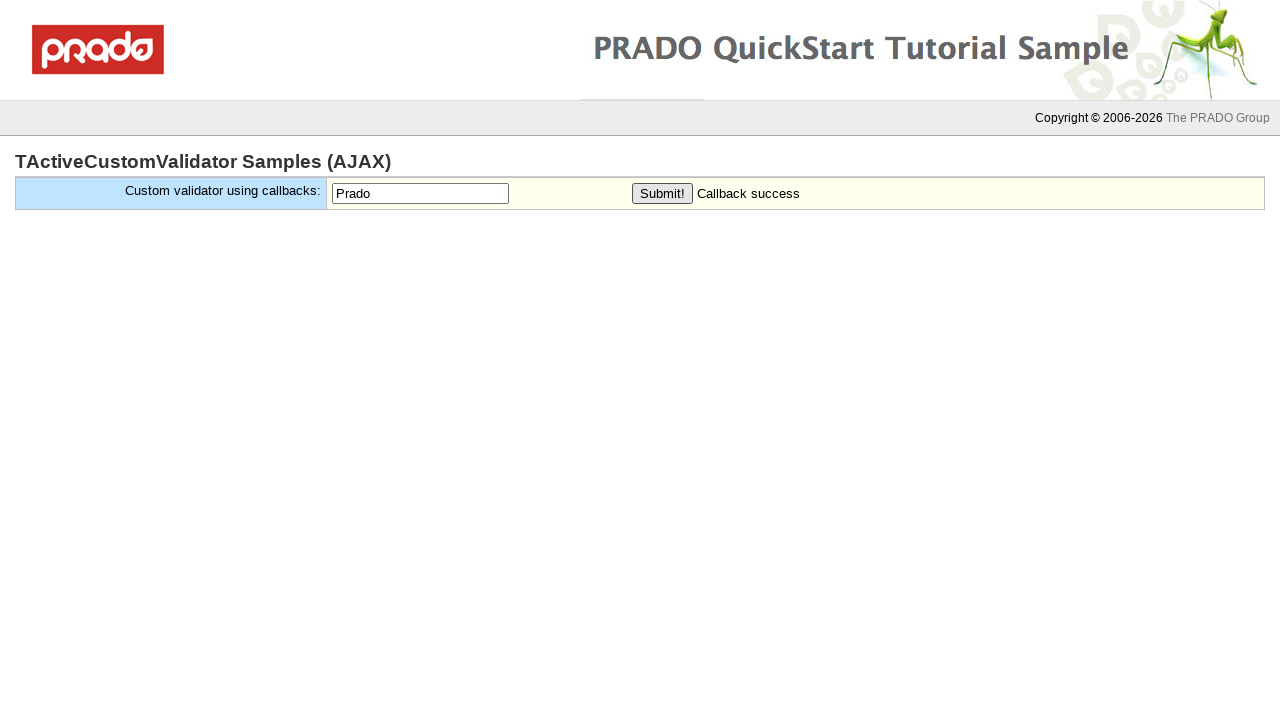

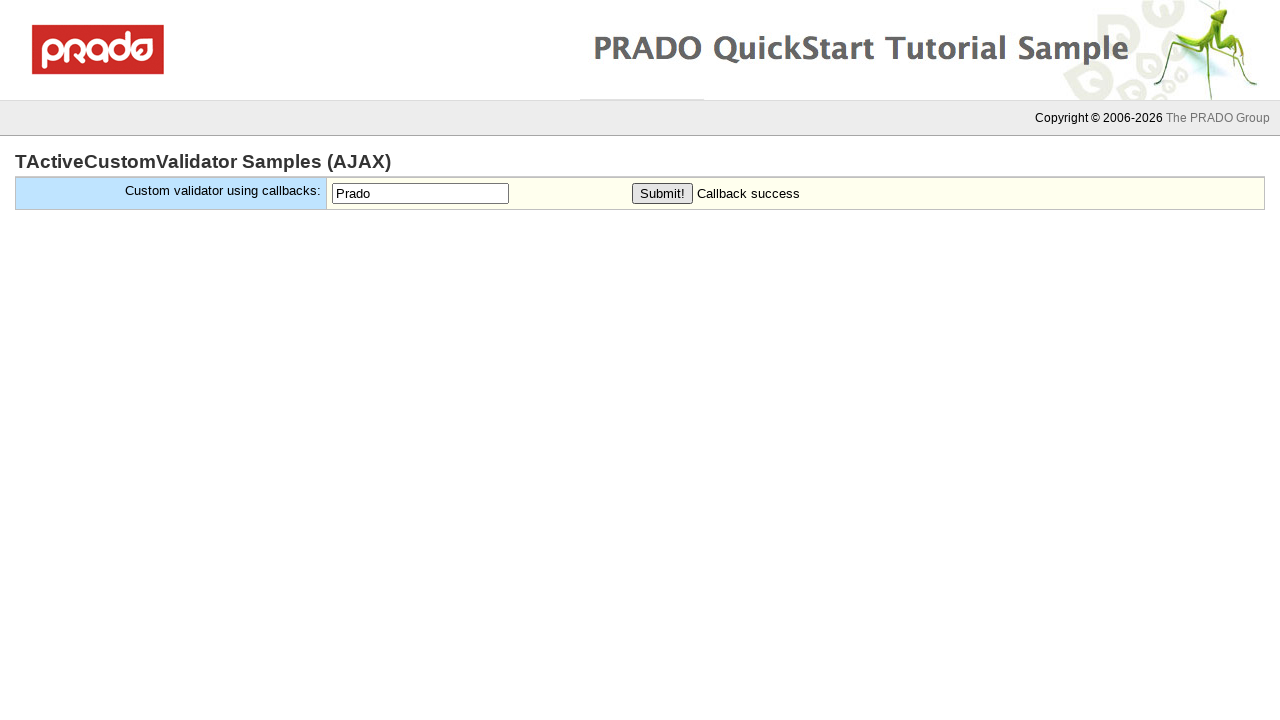